Tests that clicking Clear completed removes completed items from the list

Starting URL: https://demo.playwright.dev/todomvc

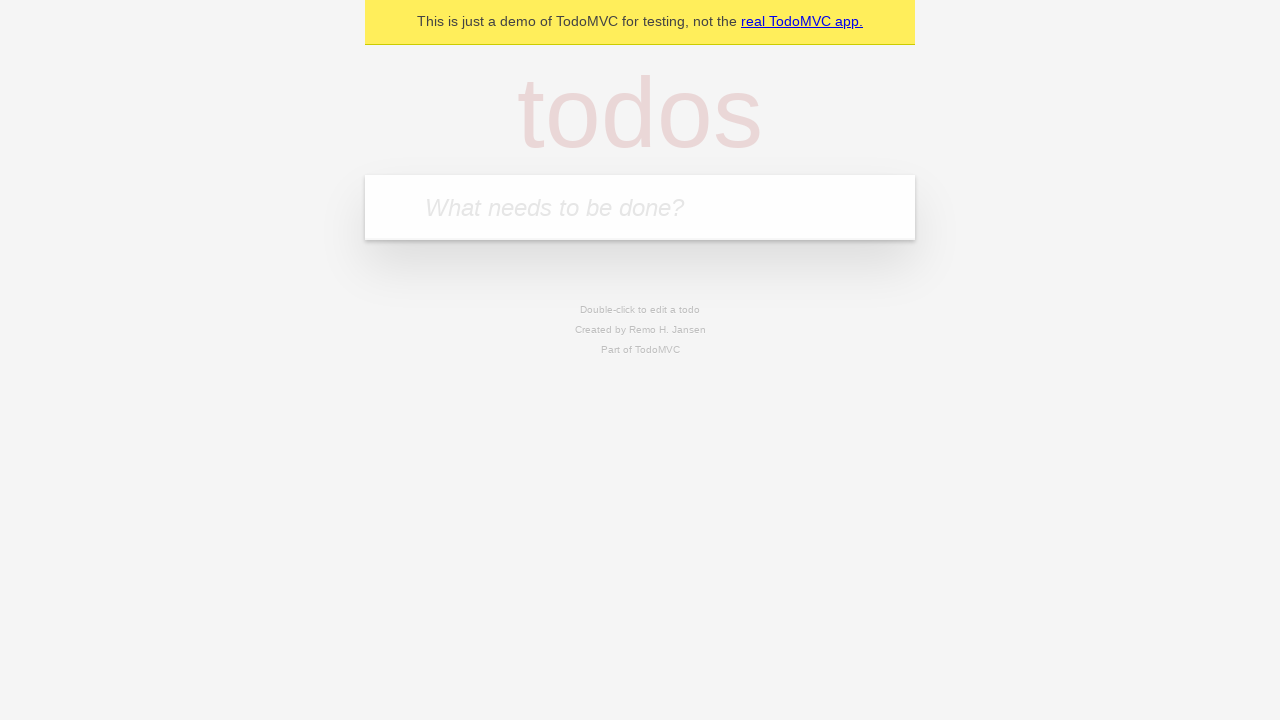

Filled todo input with 'buy some cheese' on internal:attr=[placeholder="What needs to be done?"i]
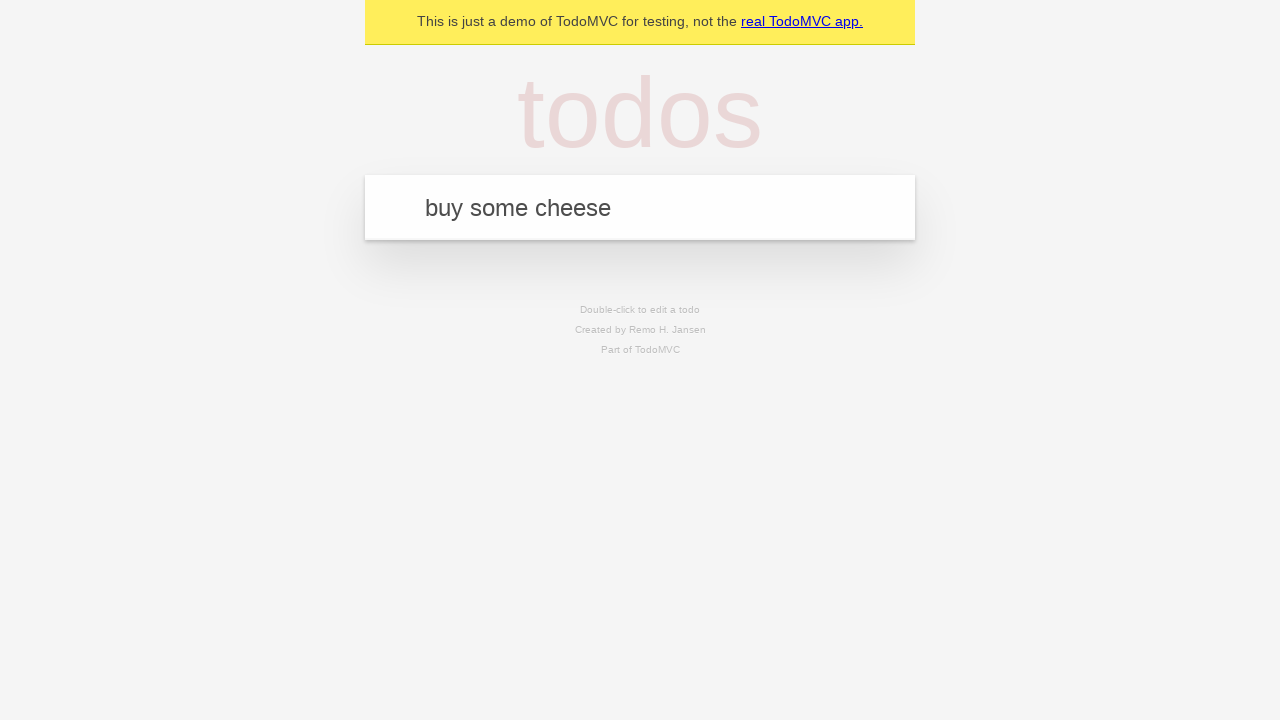

Pressed Enter to add first todo on internal:attr=[placeholder="What needs to be done?"i]
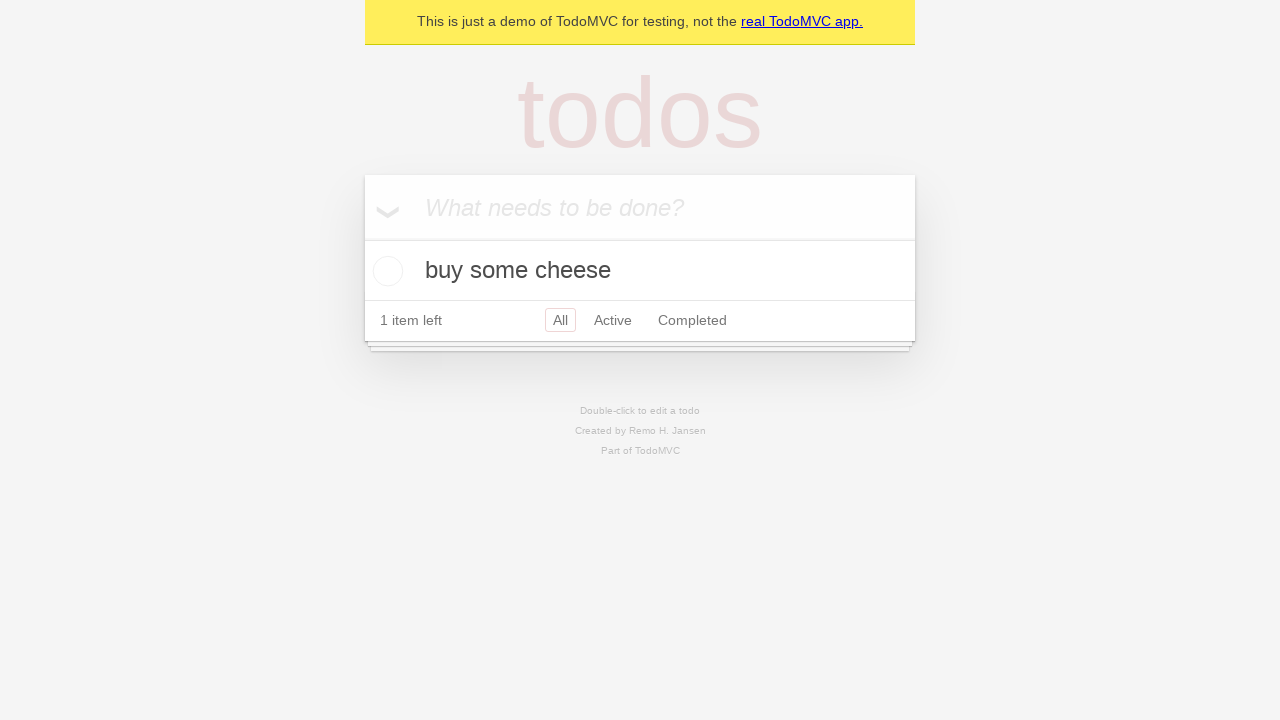

Filled todo input with 'feed the cat' on internal:attr=[placeholder="What needs to be done?"i]
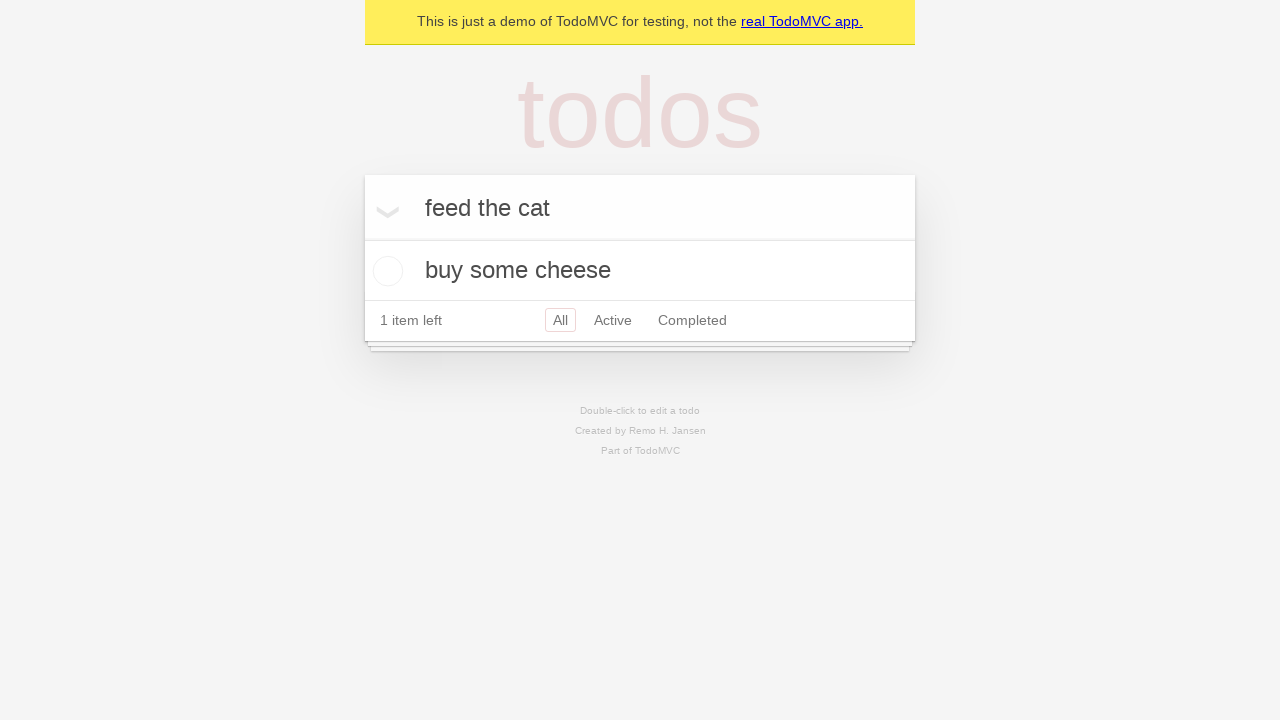

Pressed Enter to add second todo on internal:attr=[placeholder="What needs to be done?"i]
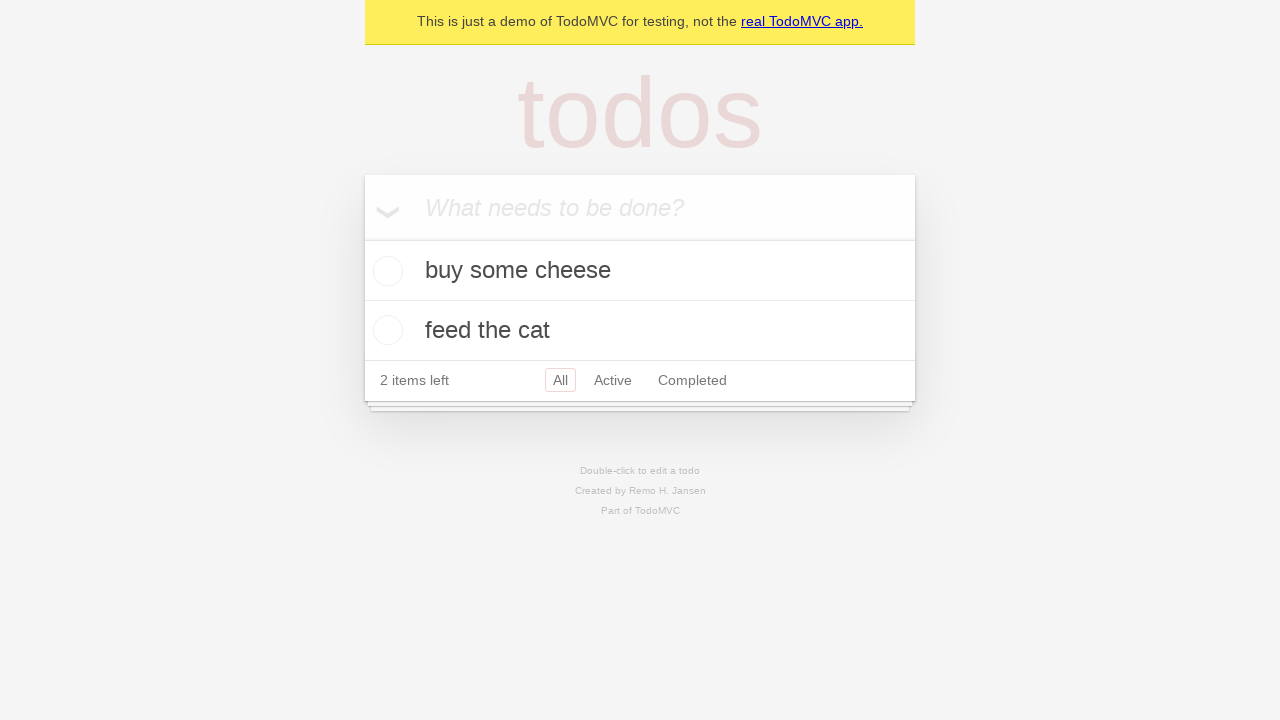

Filled todo input with 'book a doctors appointment' on internal:attr=[placeholder="What needs to be done?"i]
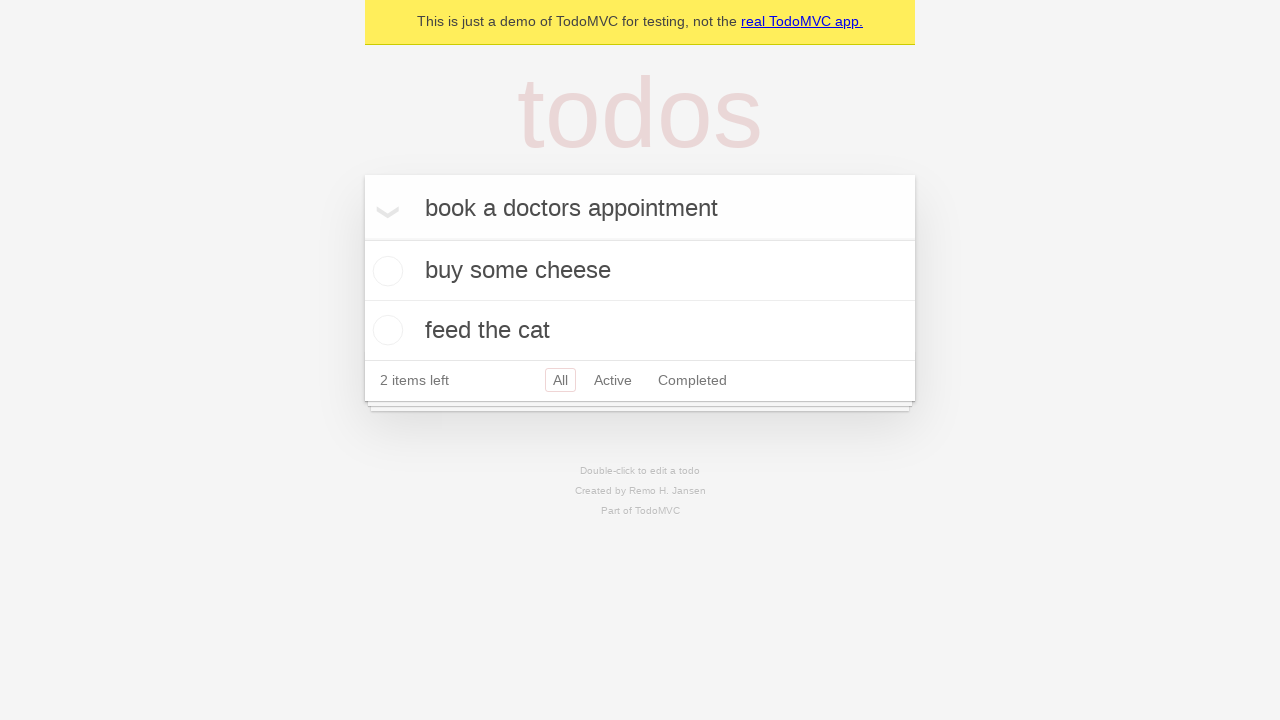

Pressed Enter to add third todo on internal:attr=[placeholder="What needs to be done?"i]
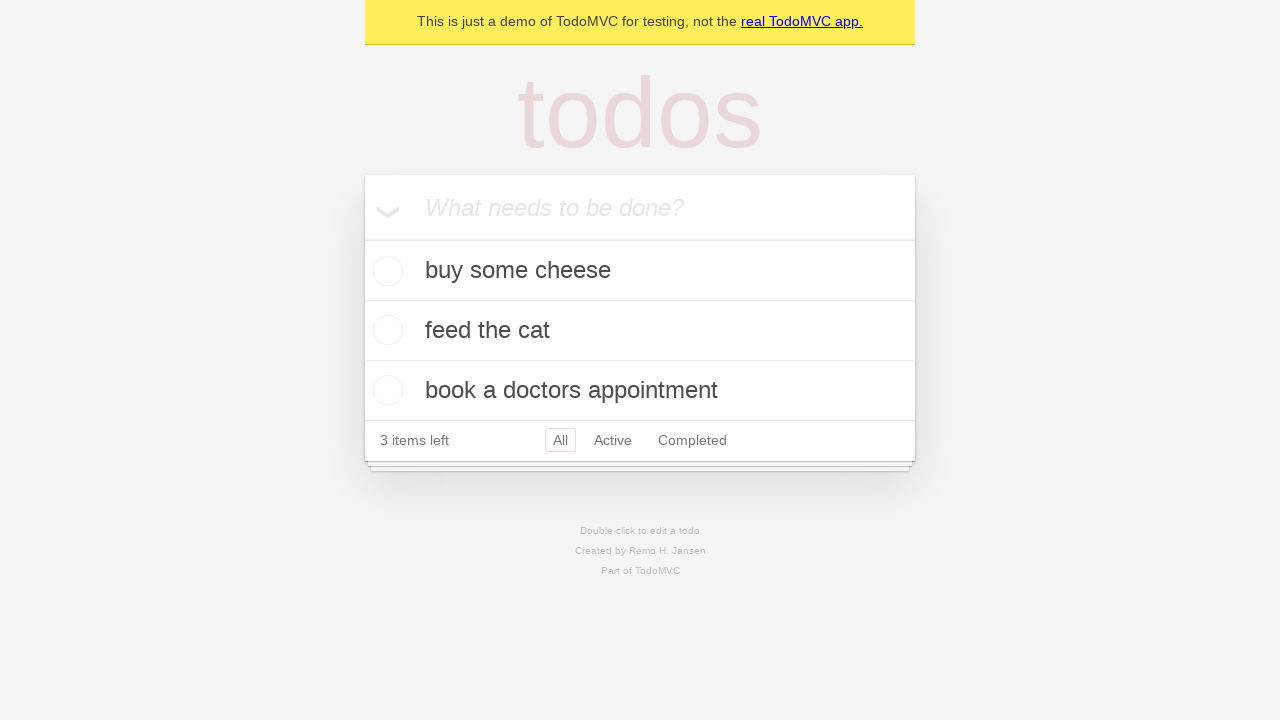

Checked the second todo item at (385, 330) on internal:testid=[data-testid="todo-item"s] >> nth=1 >> internal:role=checkbox
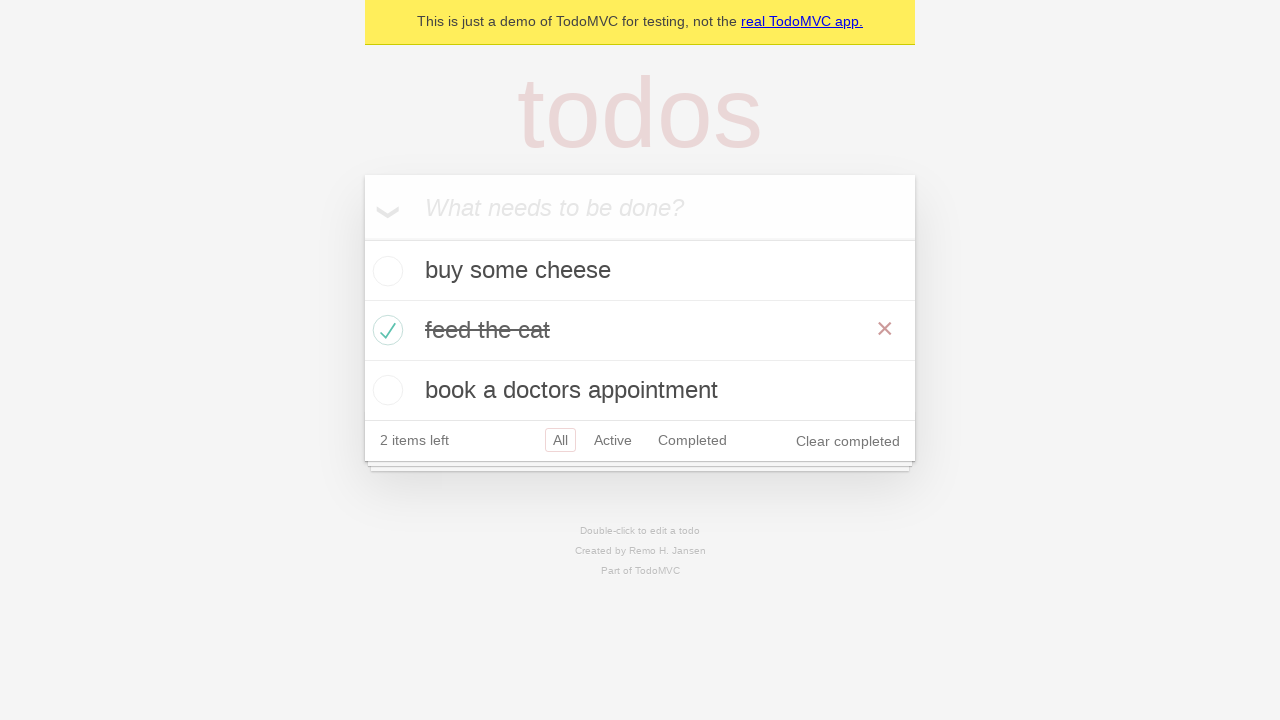

Clicked Clear completed button to remove completed items at (848, 441) on internal:role=button[name="Clear completed"i]
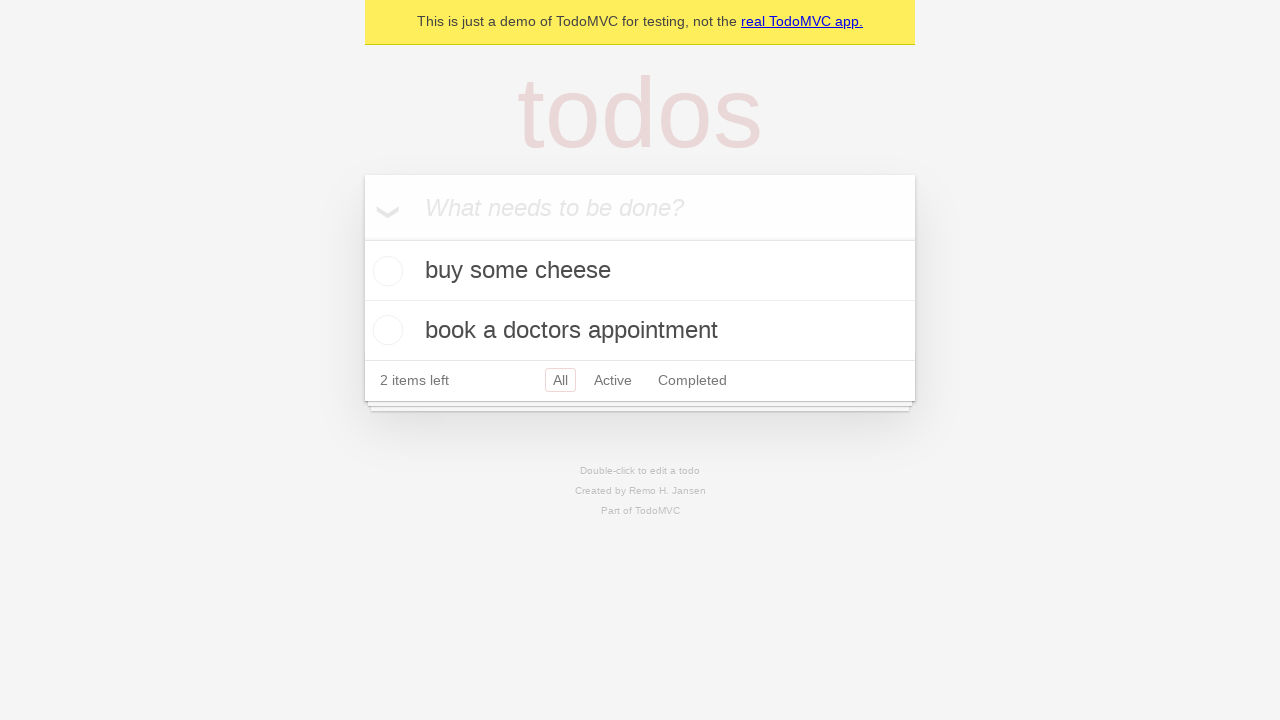

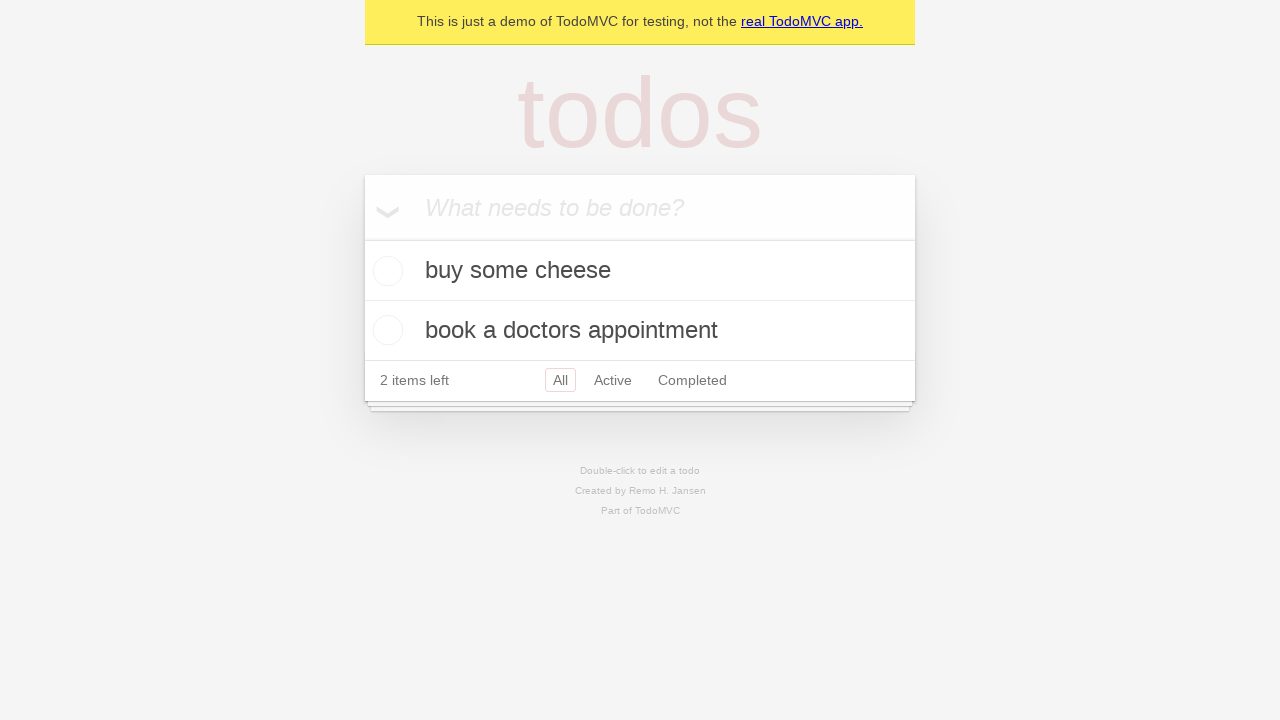